Fills out a registration form with personal information including name, address, email, phone, gender, hobbies, and skills

Starting URL: https://demo.automationtesting.in/Register.html

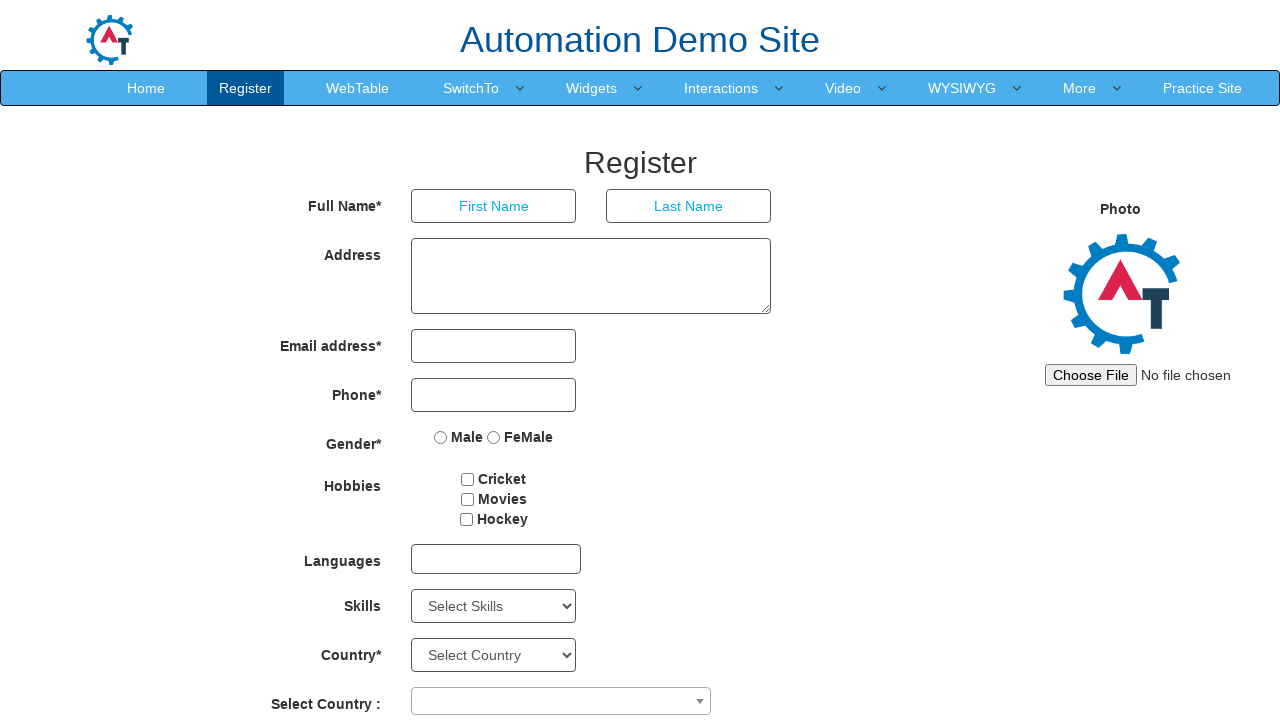

Filled first name field with 'Eneas' on xpath=//*[@id="basicBootstrapForm"]/div[1]/div[1]/input
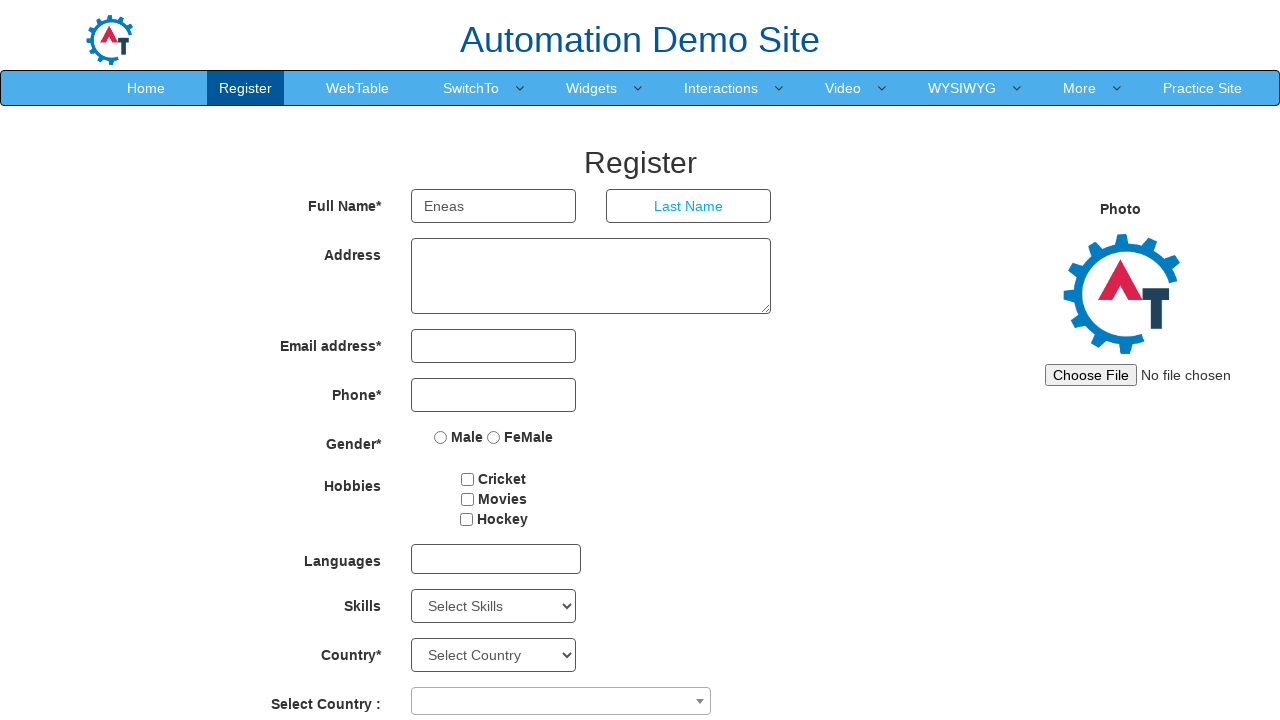

Filled last name field with 'Carneiro' on xpath=//*[@id="basicBootstrapForm"]/div[1]/div[2]/input
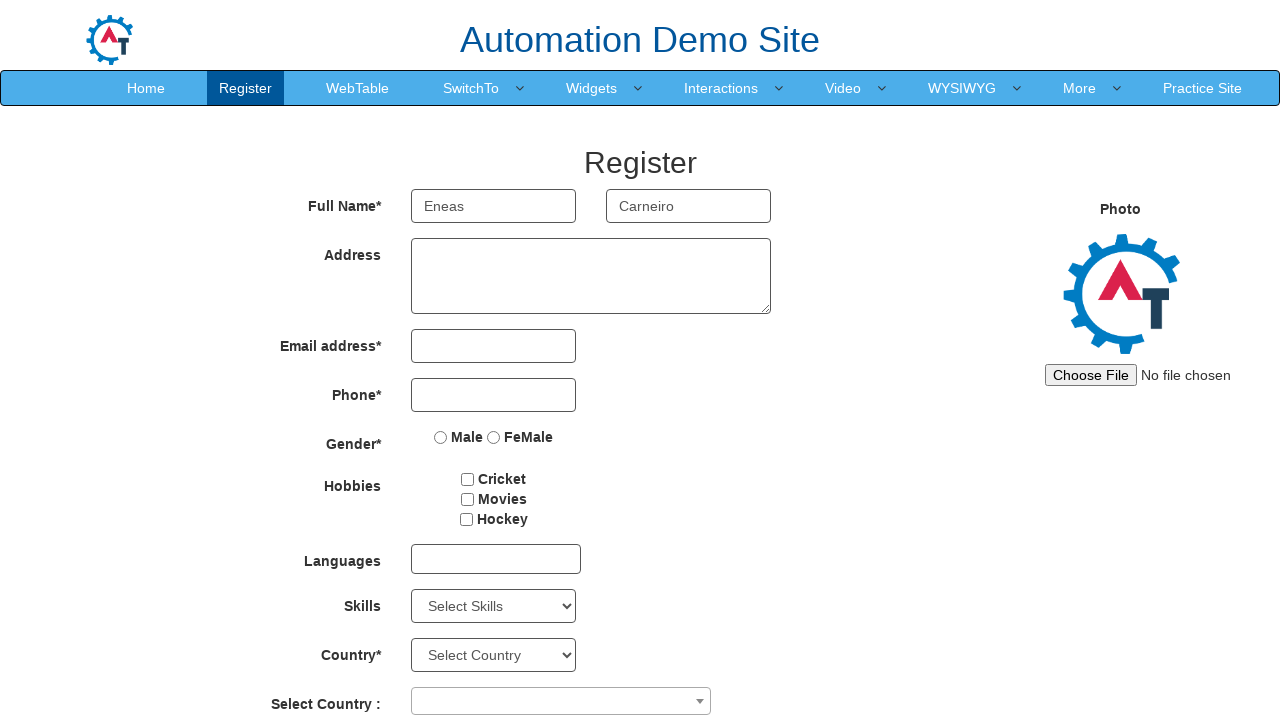

Filled address field with 'Av. Celso Garcia 1907' on xpath=//*[@id="basicBootstrapForm"]/div[2]/div/textarea
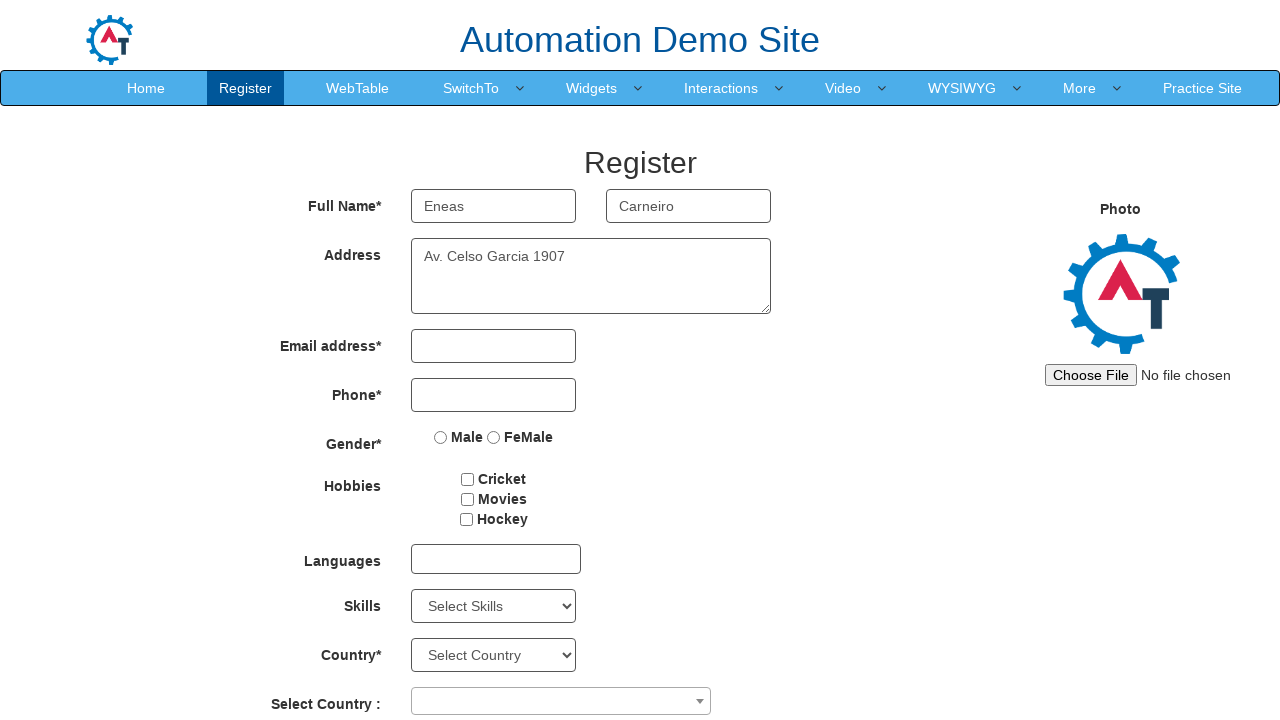

Filled email field with 'teste@teste.com' on xpath=//*[@id="eid"]/input
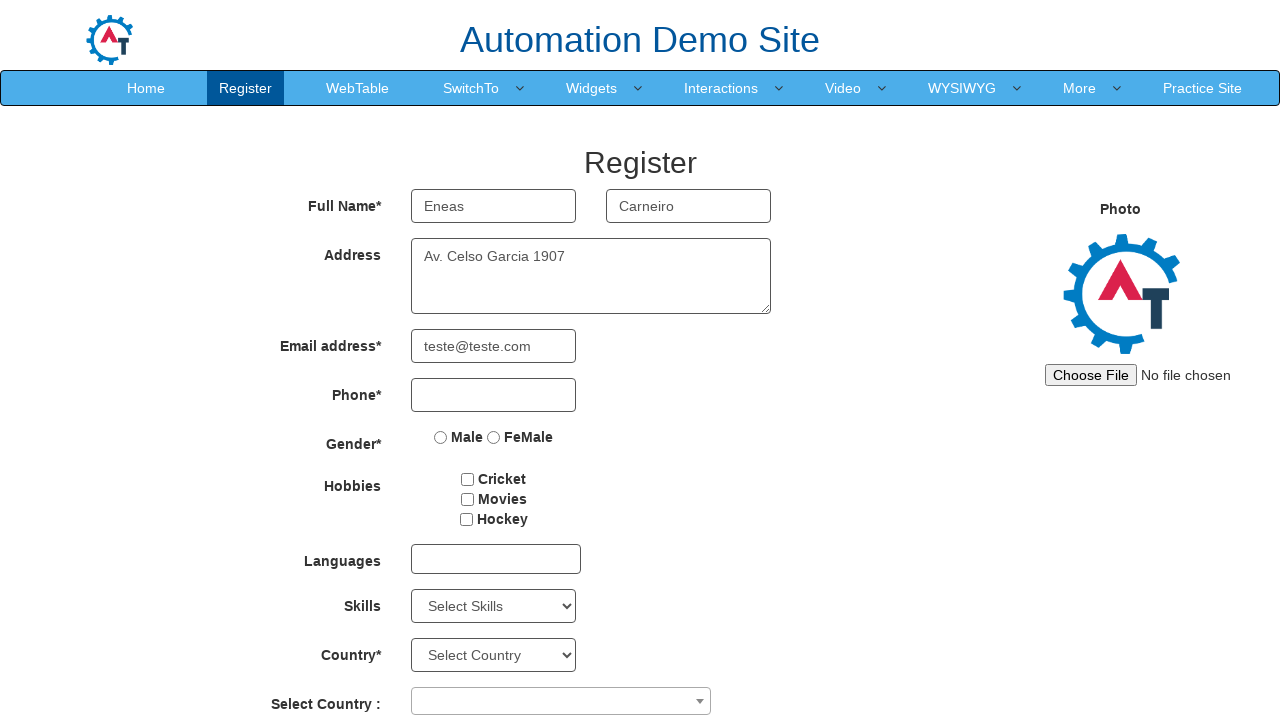

Filled phone number field with '9999-9998' on xpath=//*[@id="basicBootstrapForm"]/div[4]/div/input
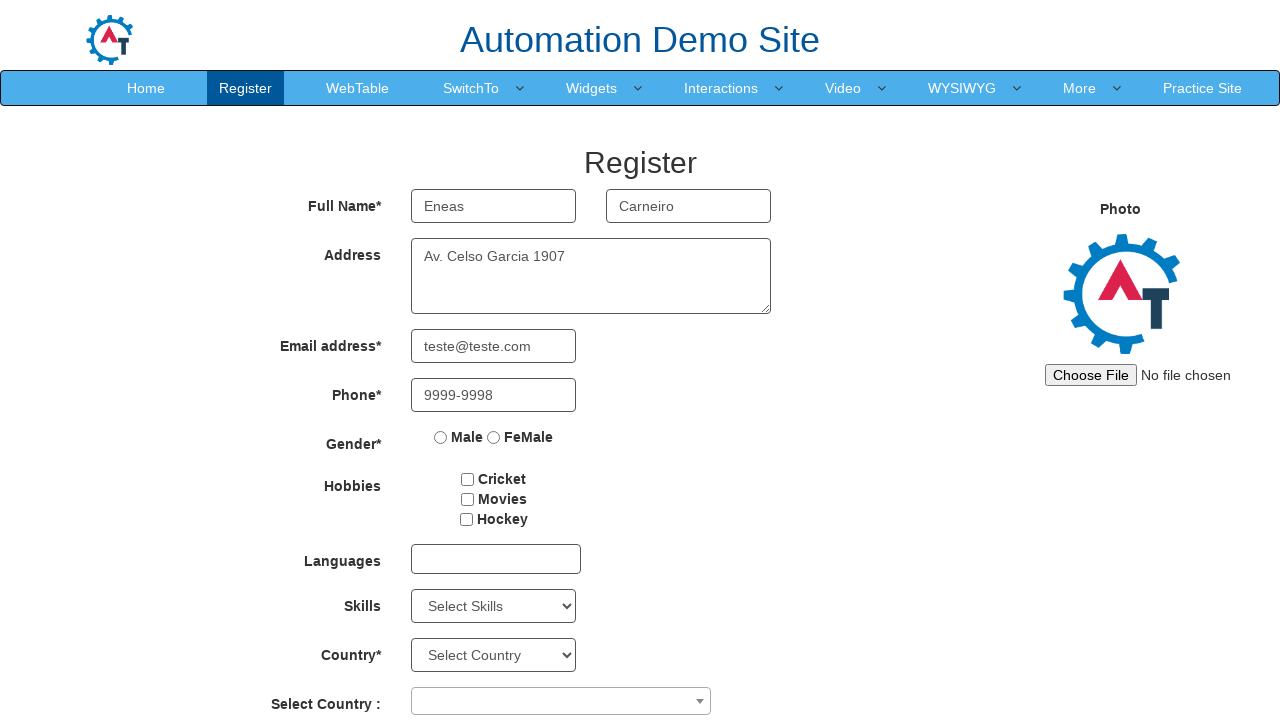

Selected gender option at (441, 437) on xpath=//*[@id="basicBootstrapForm"]/div[5]/div/label[1]/input
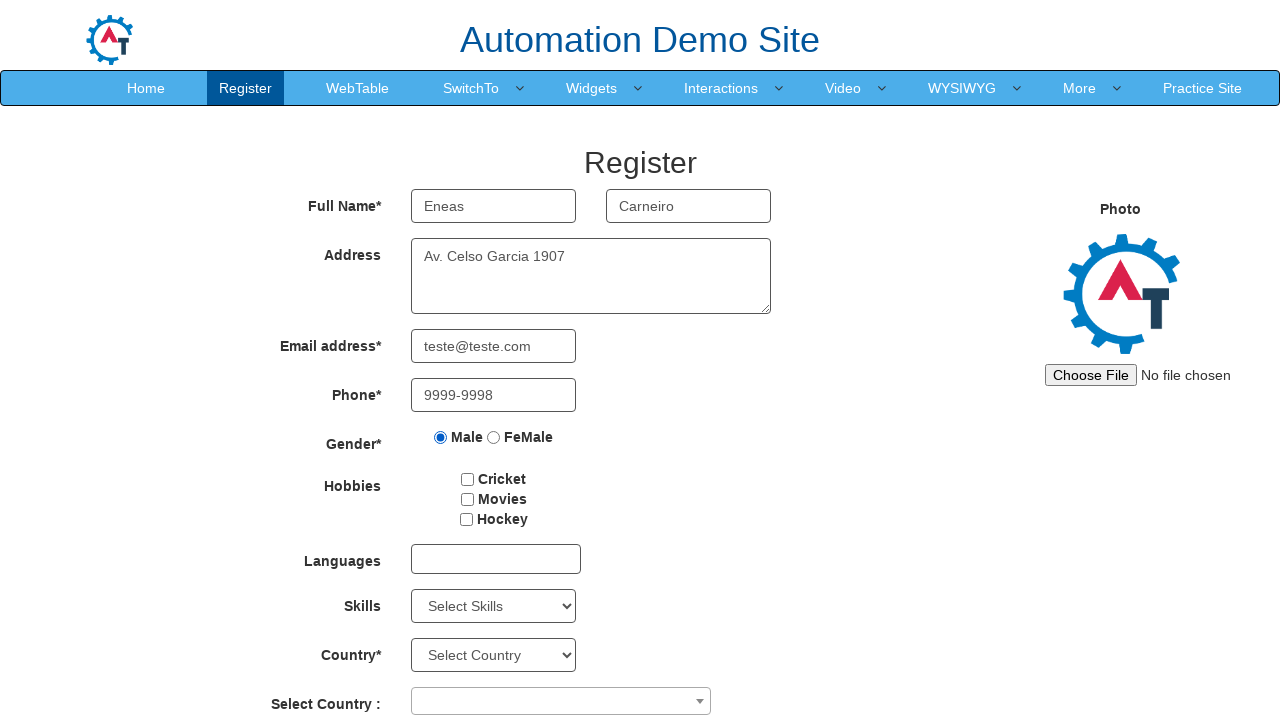

Selected first hobby checkbox at (468, 479) on #checkbox1
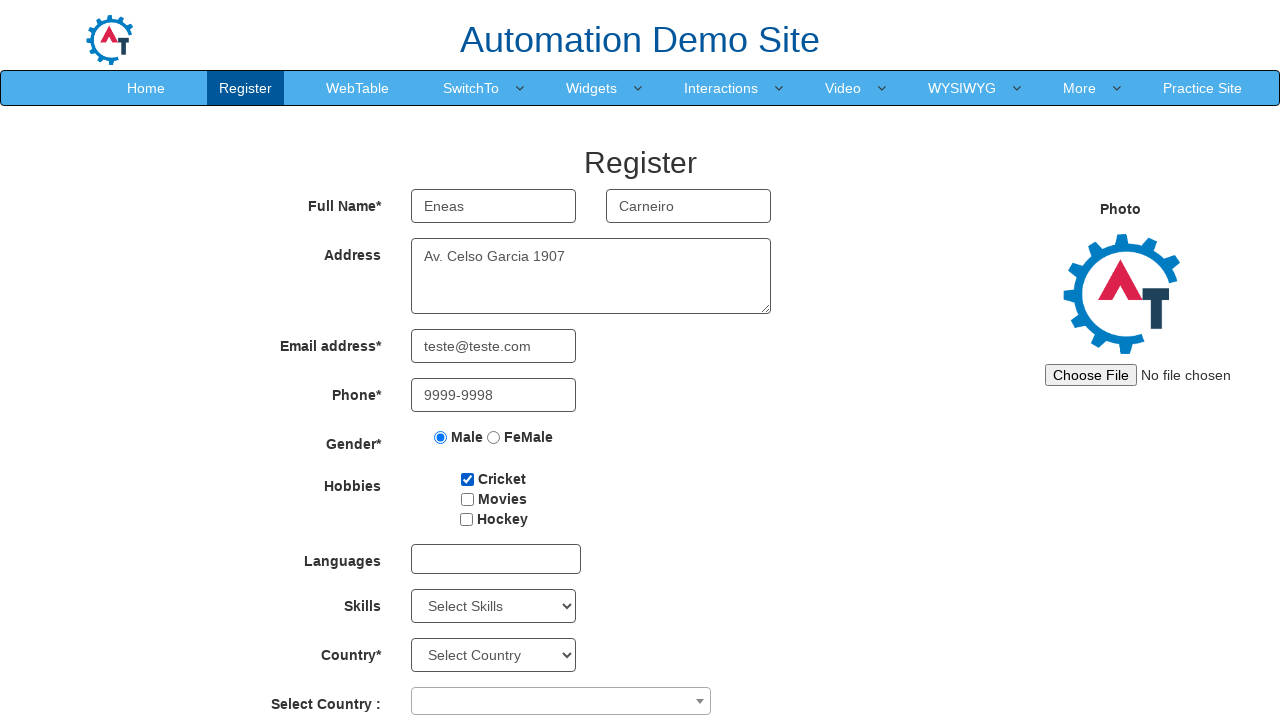

Selected second hobby checkbox at (467, 499) on #checkbox2
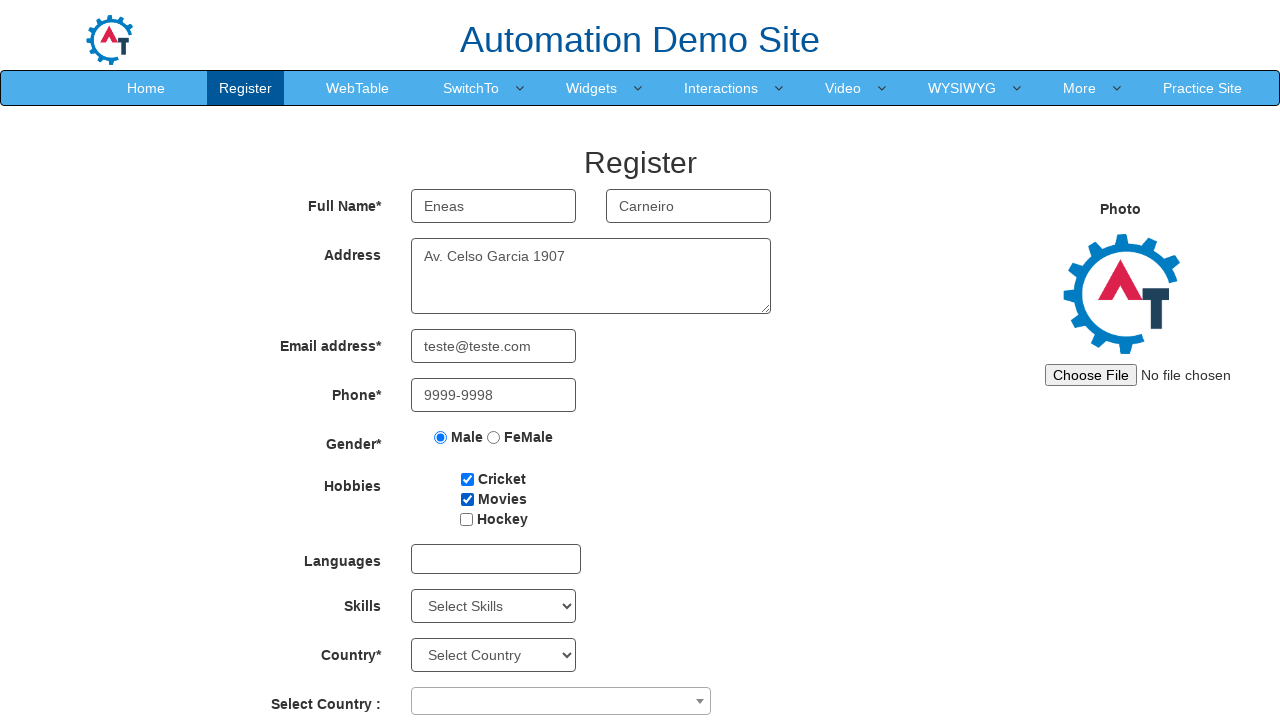

Selected 'XML' from skills dropdown on #Skills
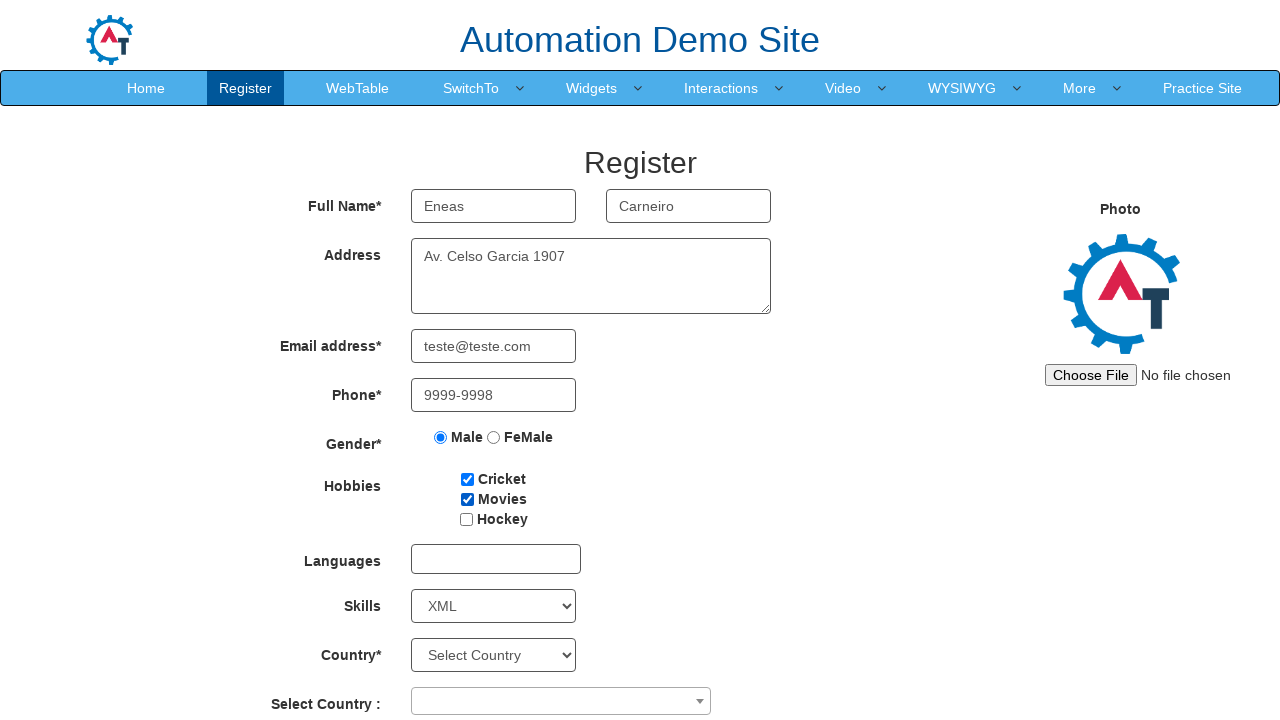

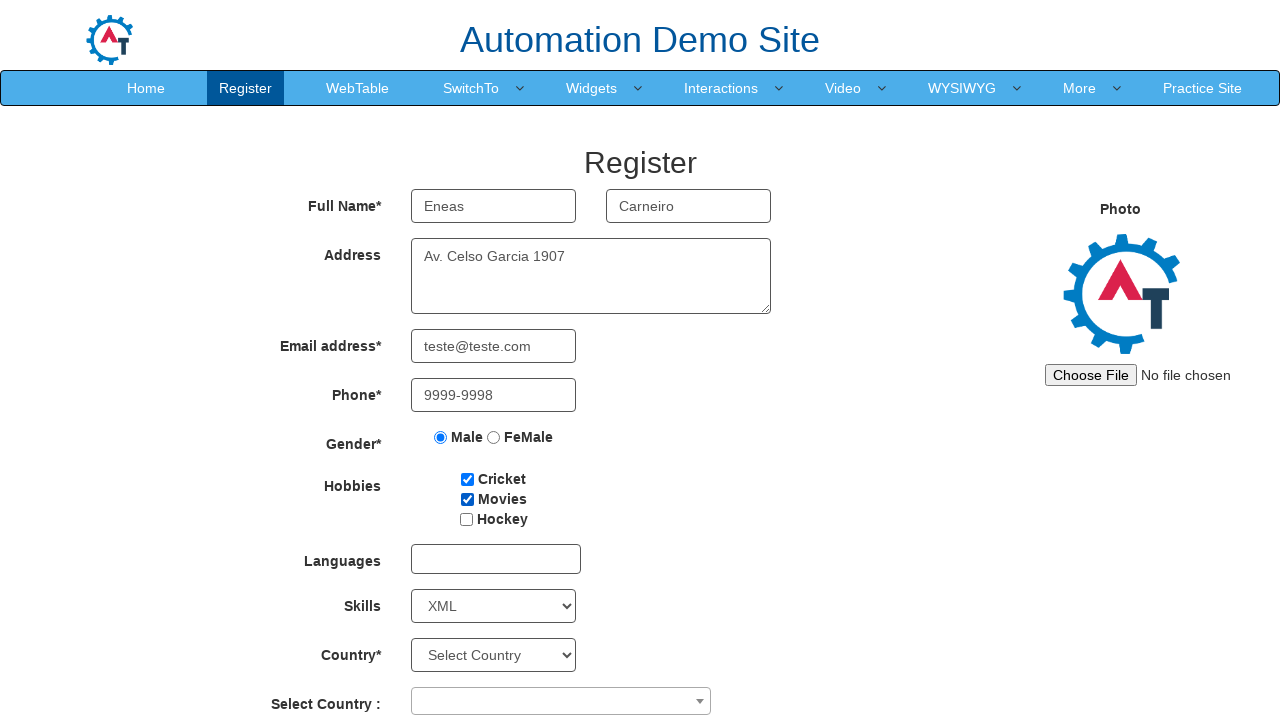